Opens the Contact modal and fills in the contact form with email, name, and message, then submits it.

Starting URL: https://www.demoblaze.com/

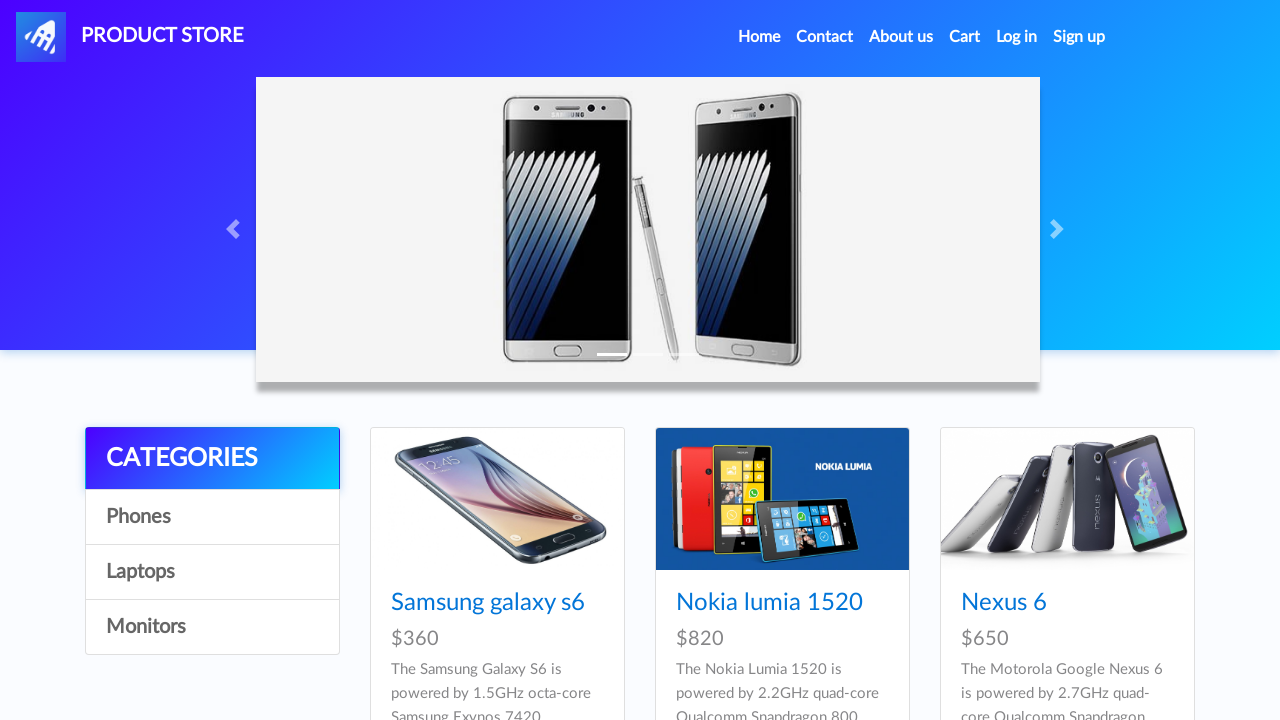

Clicked Contact link to open modal at (825, 37) on a:has-text('Contact')
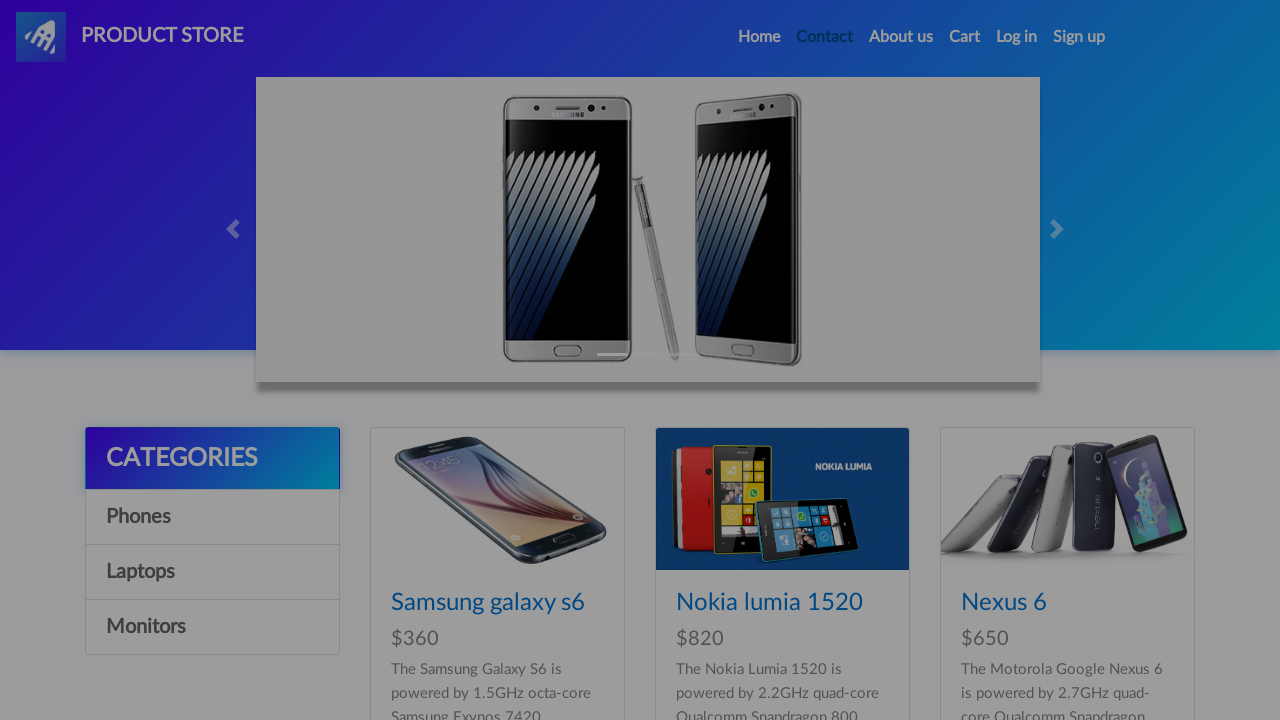

Waited for contact modal to fully load
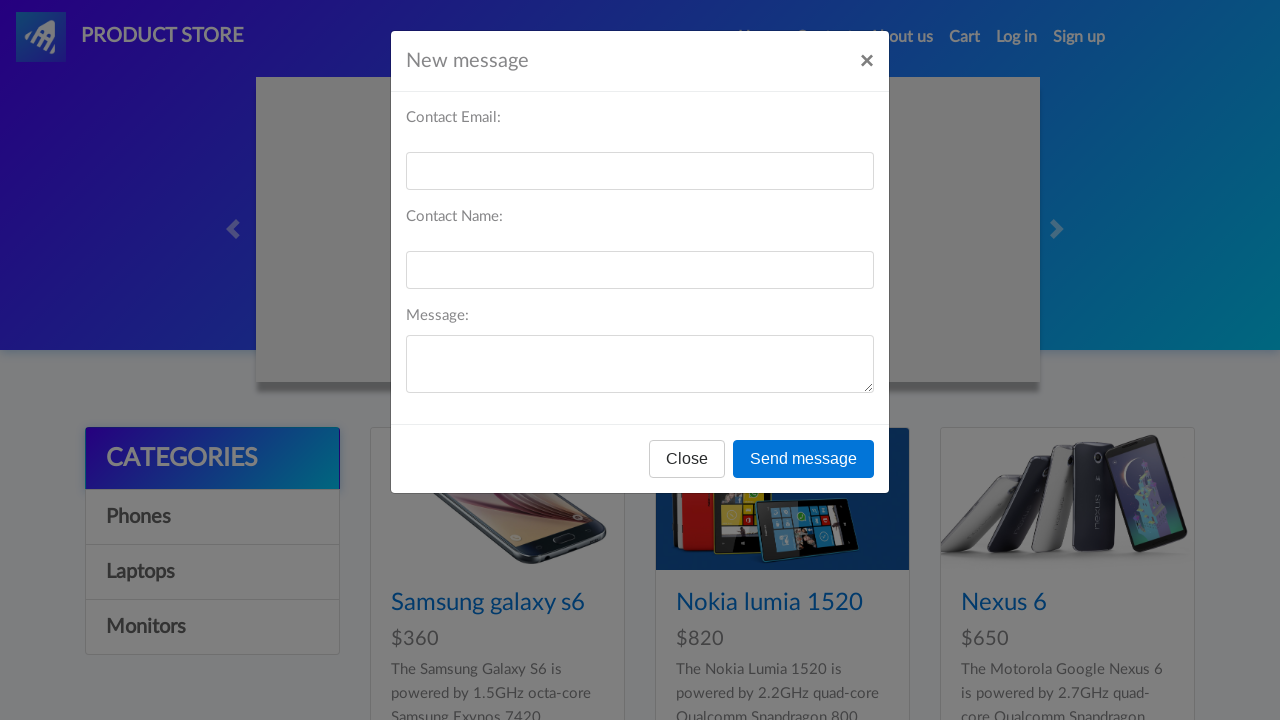

Filled email field with 'testcontact@example.com' on #recipient-email
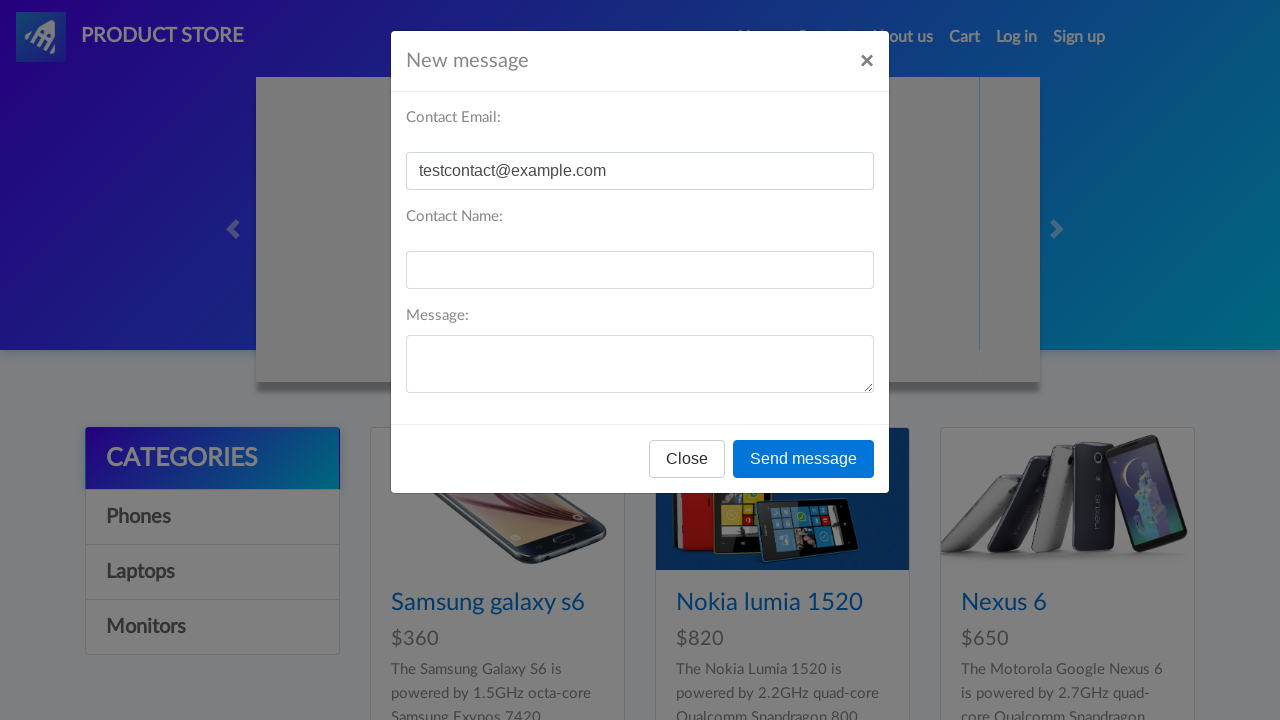

Filled name field with 'Test User' on #recipient-name
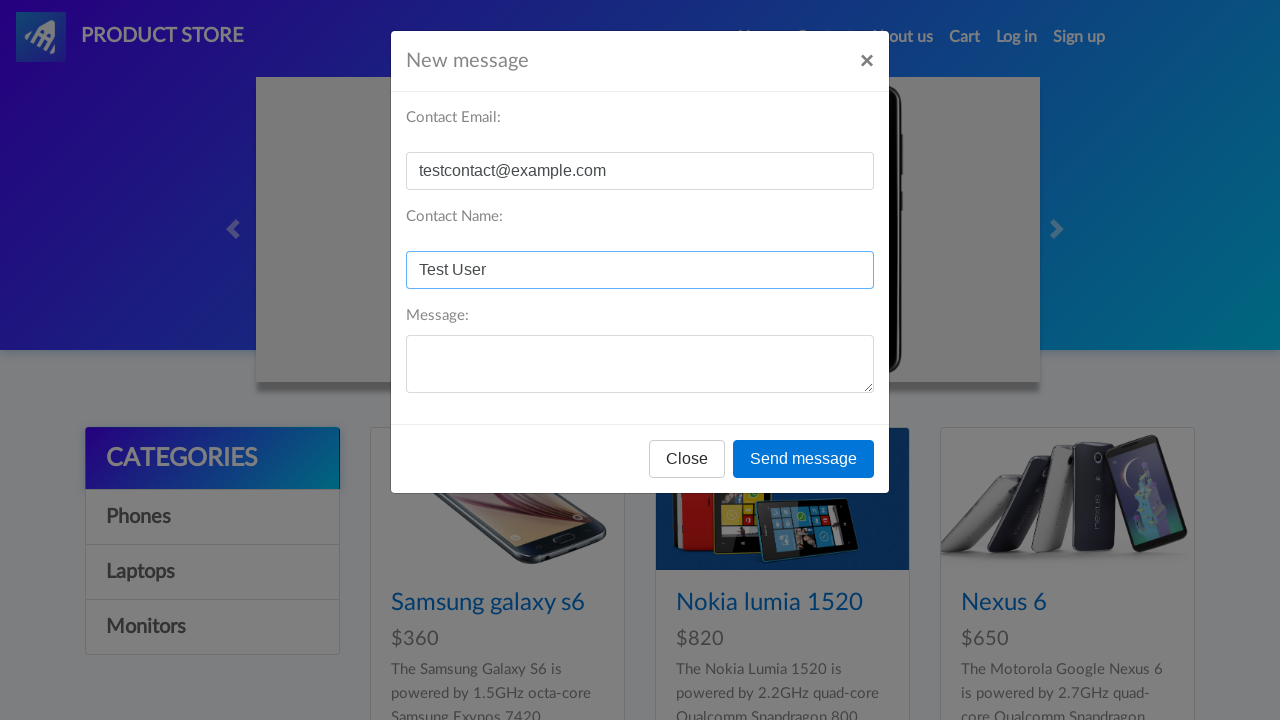

Filled message field with test message on #message-text
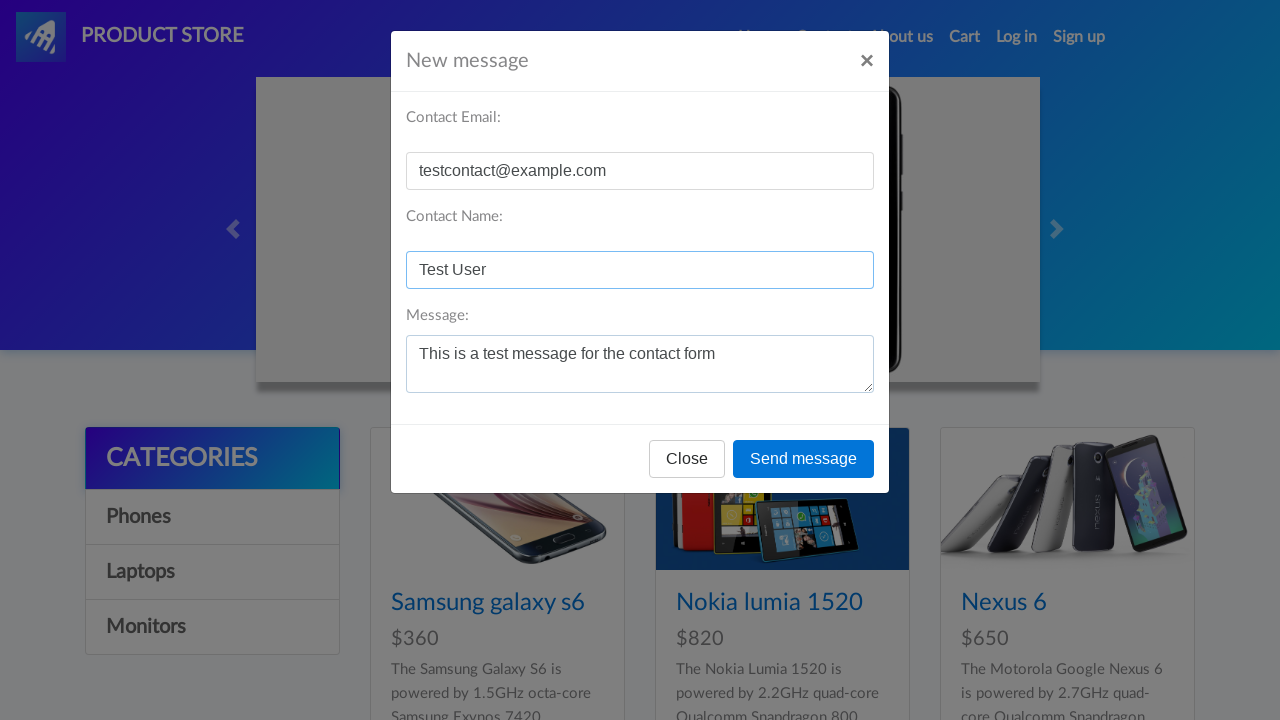

Set up dialog handler to accept confirmation
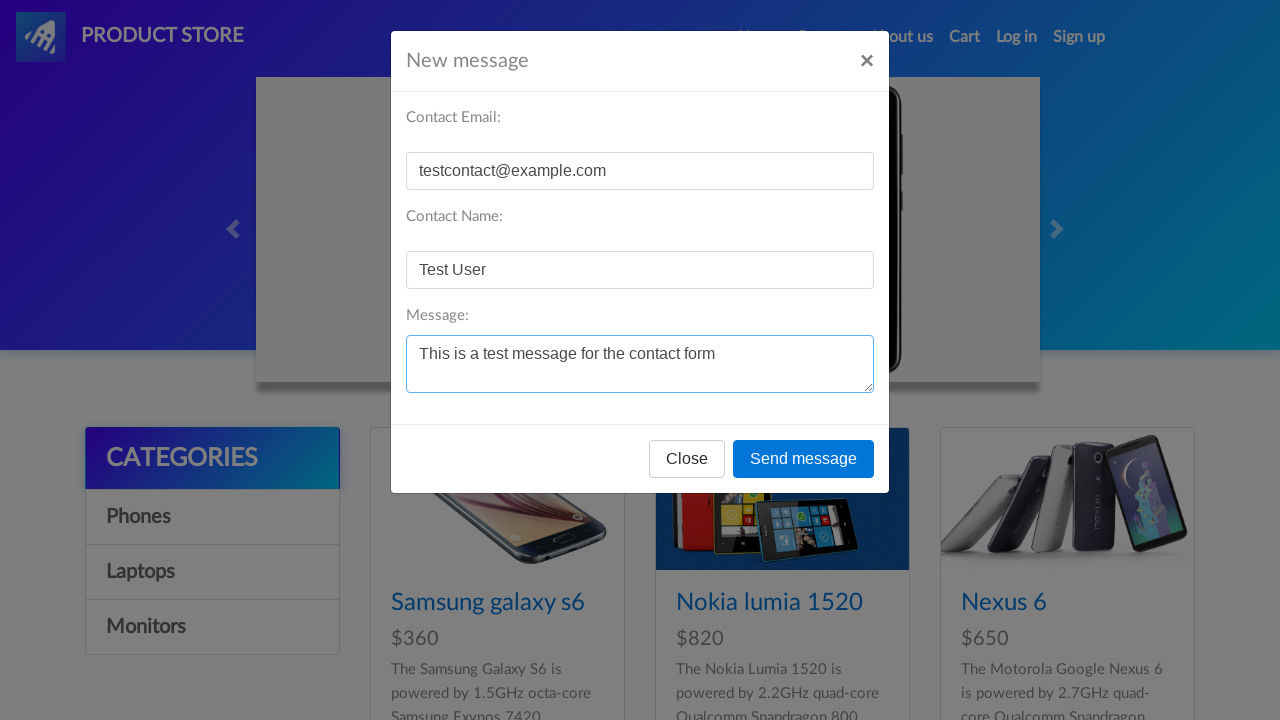

Clicked Send message button to submit contact form at (804, 459) on button:has-text('Send message')
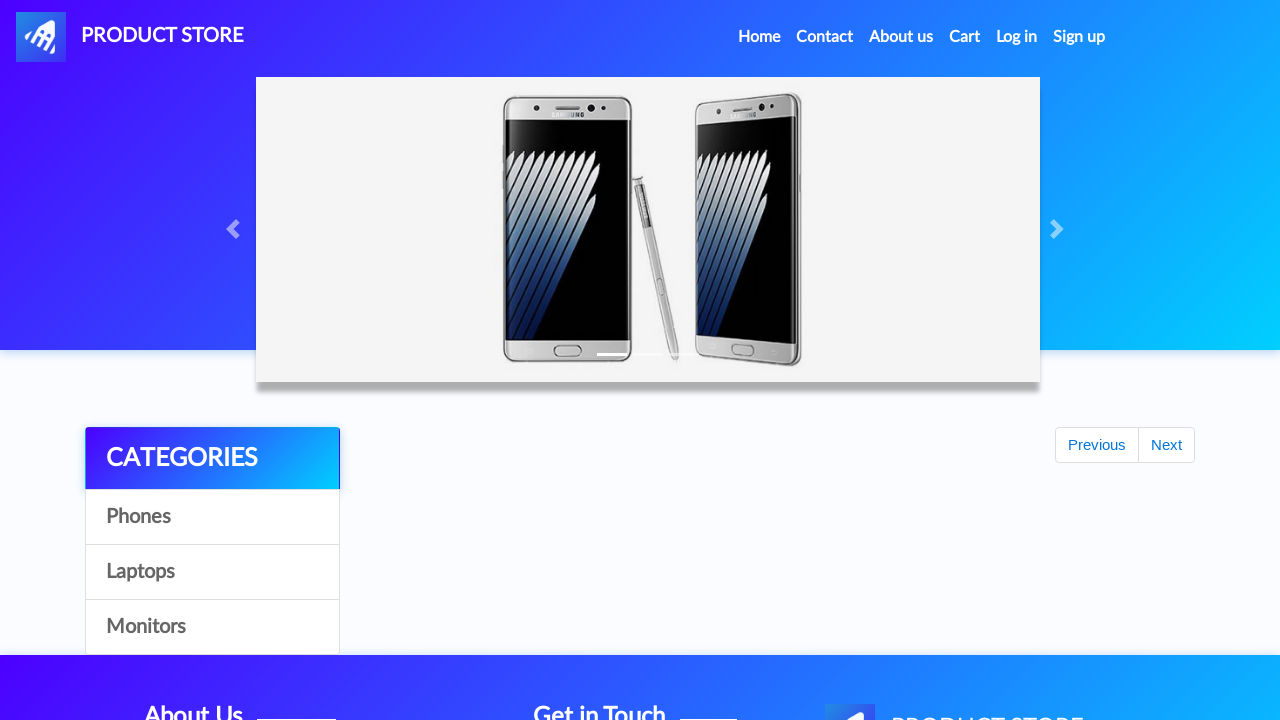

Waited for form submission to complete
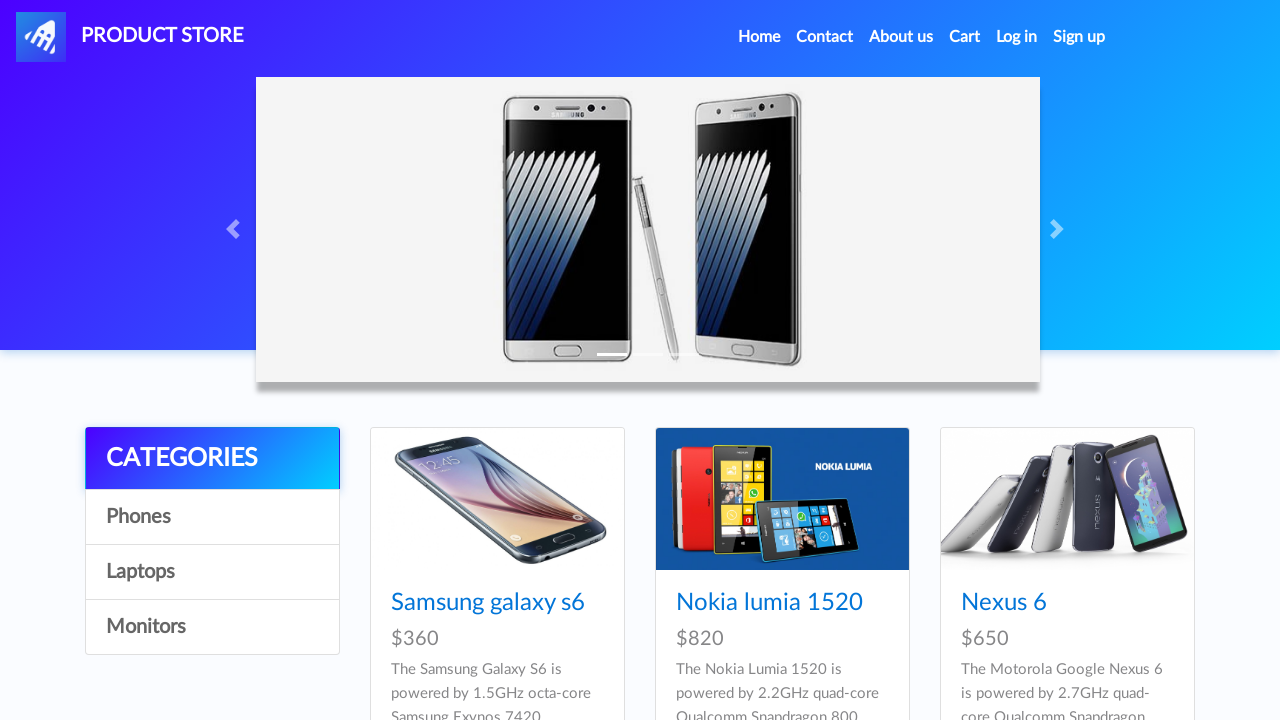

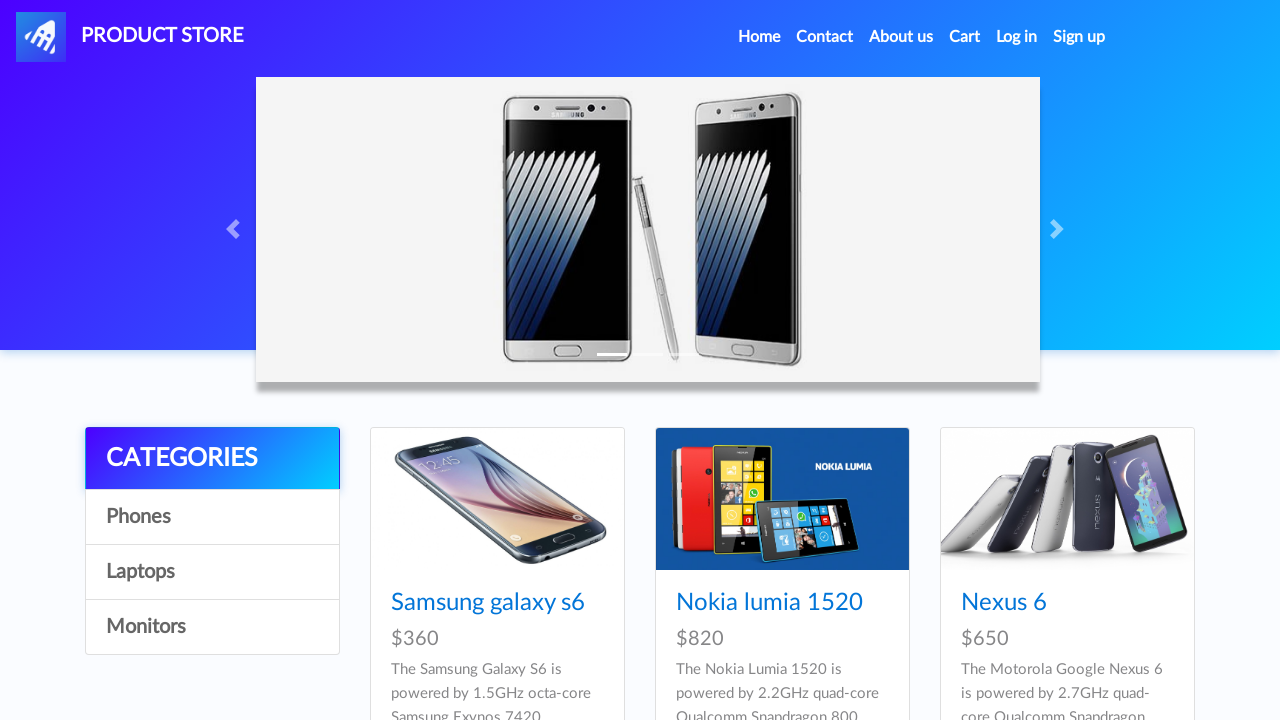